Tests various input field interactions on LeafGround practice site including typing in text fields, appending text, clearing fields, using keyboard keys (Tab, Enter), interacting with textareas, spinners, and sliders.

Starting URL: https://www.leafground.com/input.xhtml

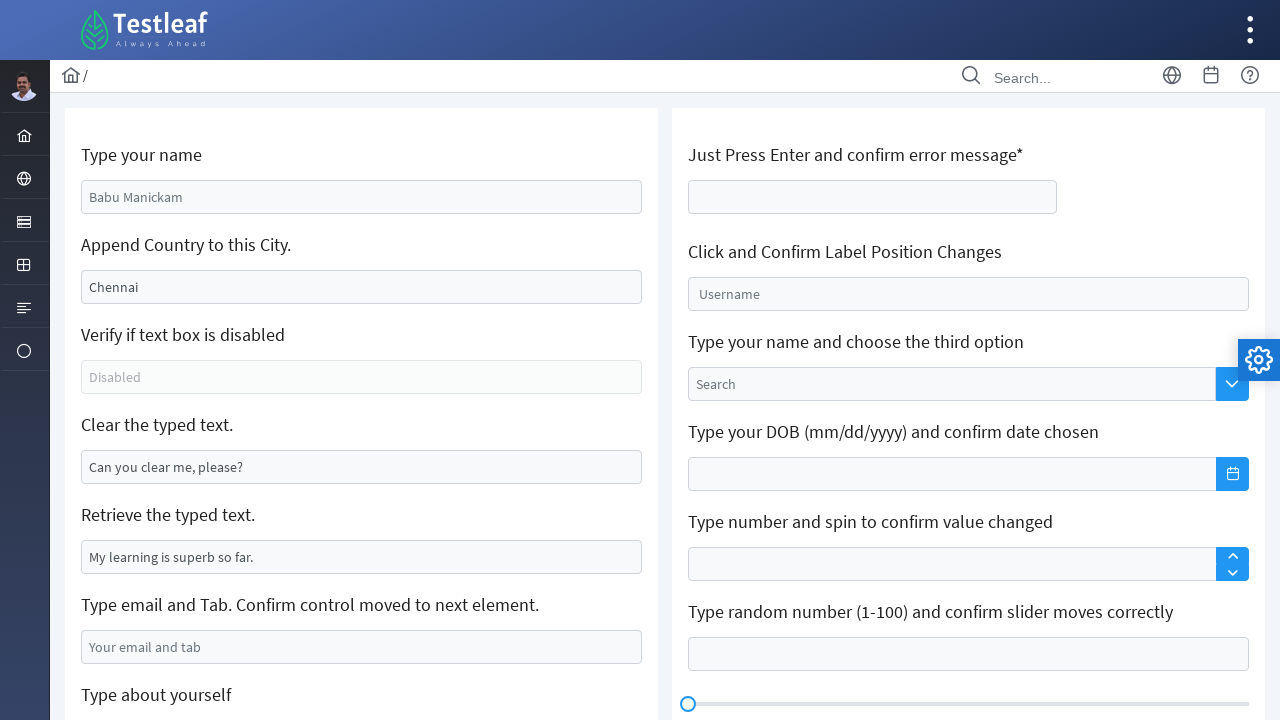

Filled name field with 'Anees' on input[placeholder='Babu Manickam']
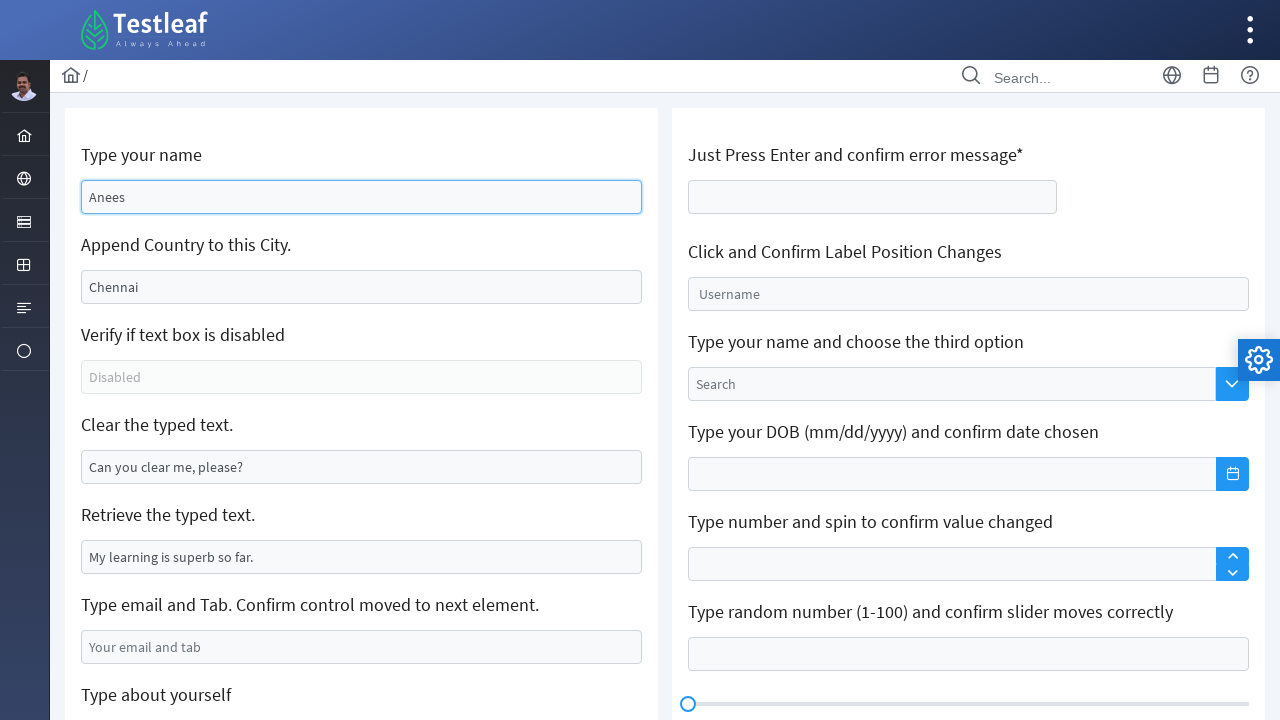

Appended '-India' to city field
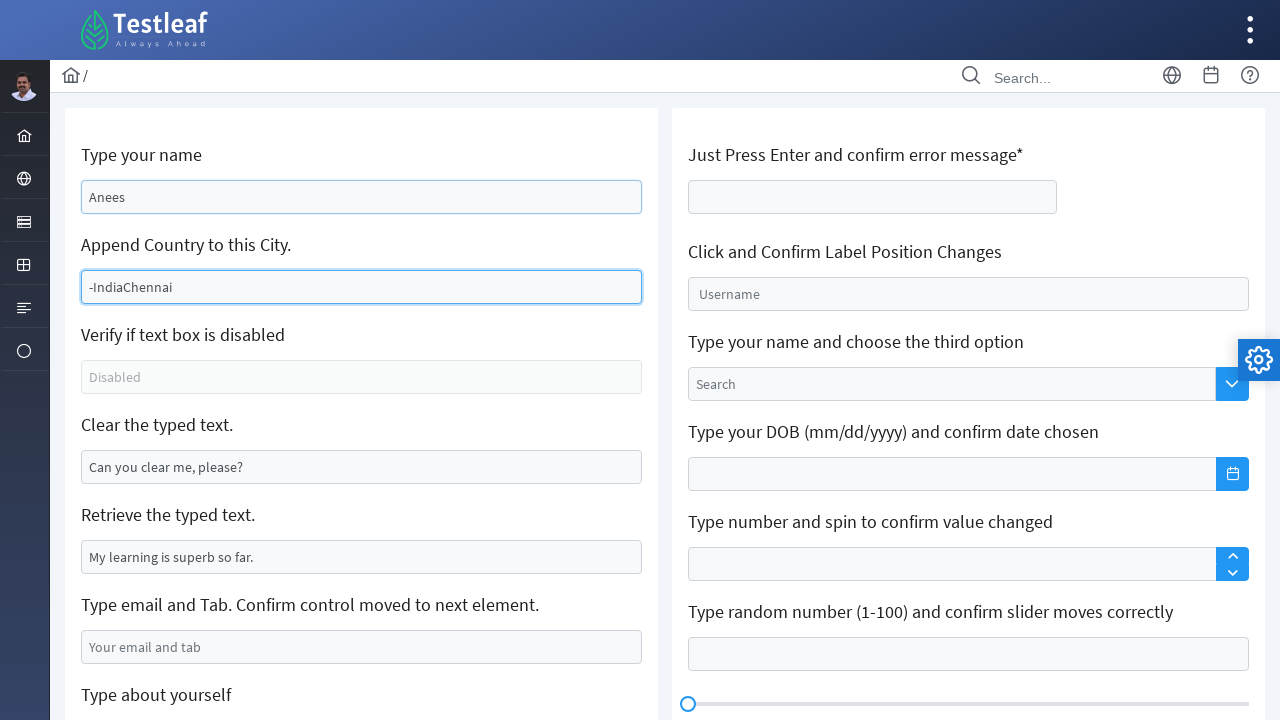

Checked if element is enabled: True
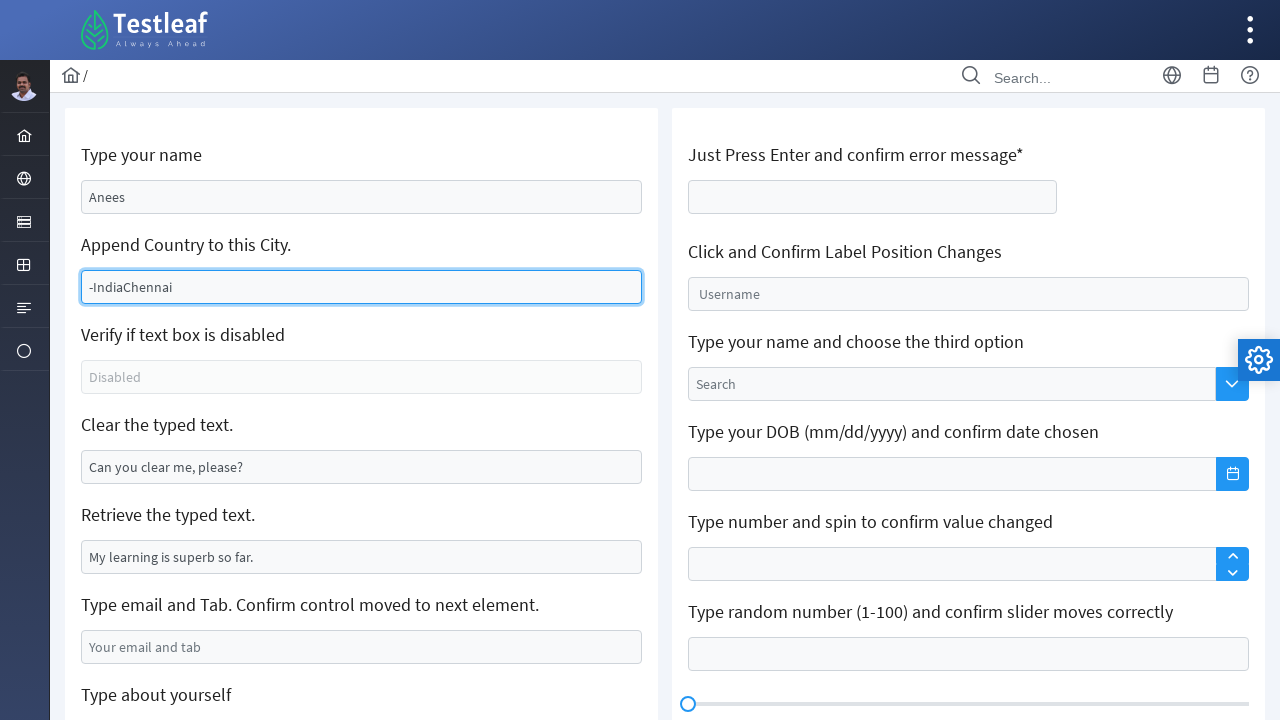

Cleared text from input field on #j_idt88\:j_idt95
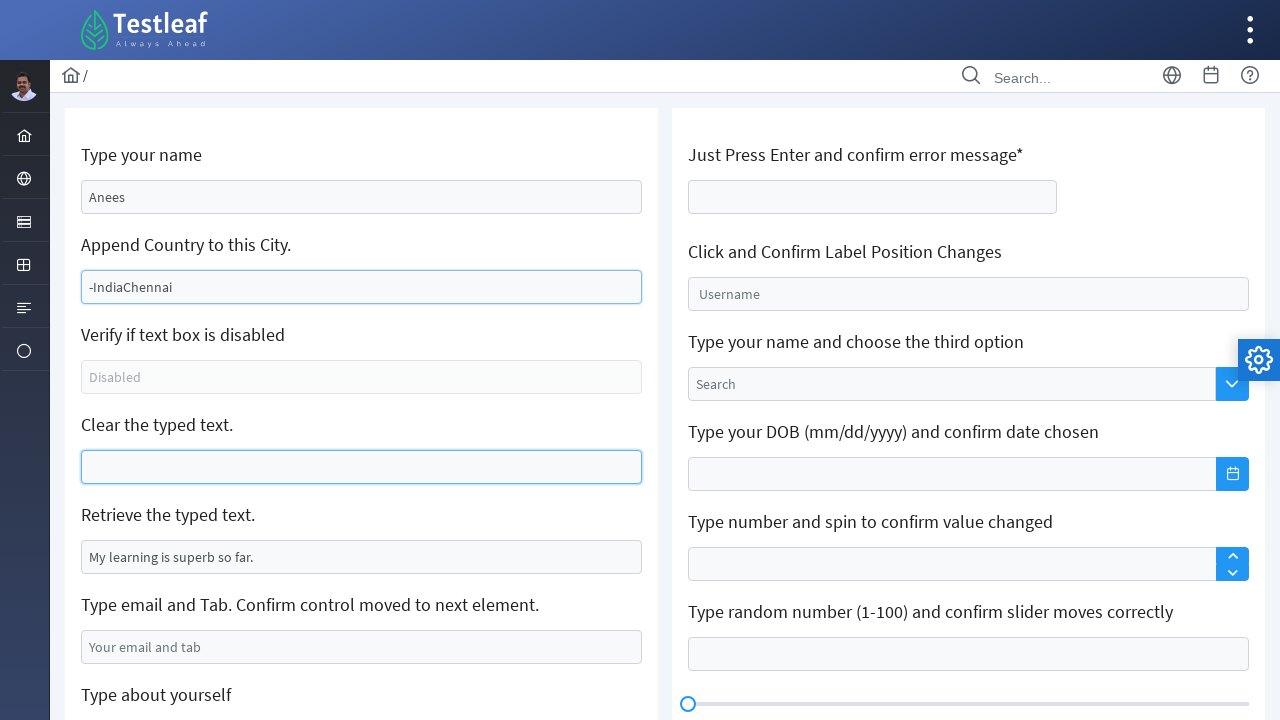

Retrieved value from pre-filled input: 'My learning is superb so far.'
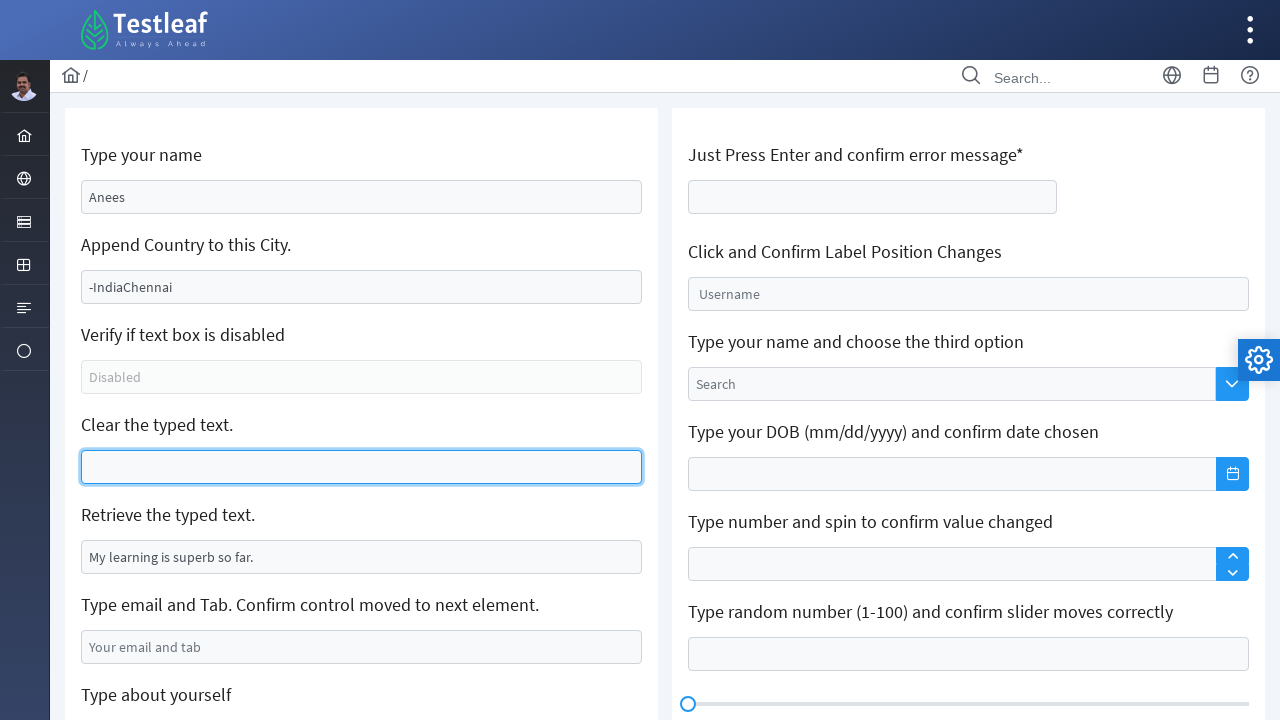

Filled email field with 'testuser2024@example.com' on input[placeholder='Your email and tab']
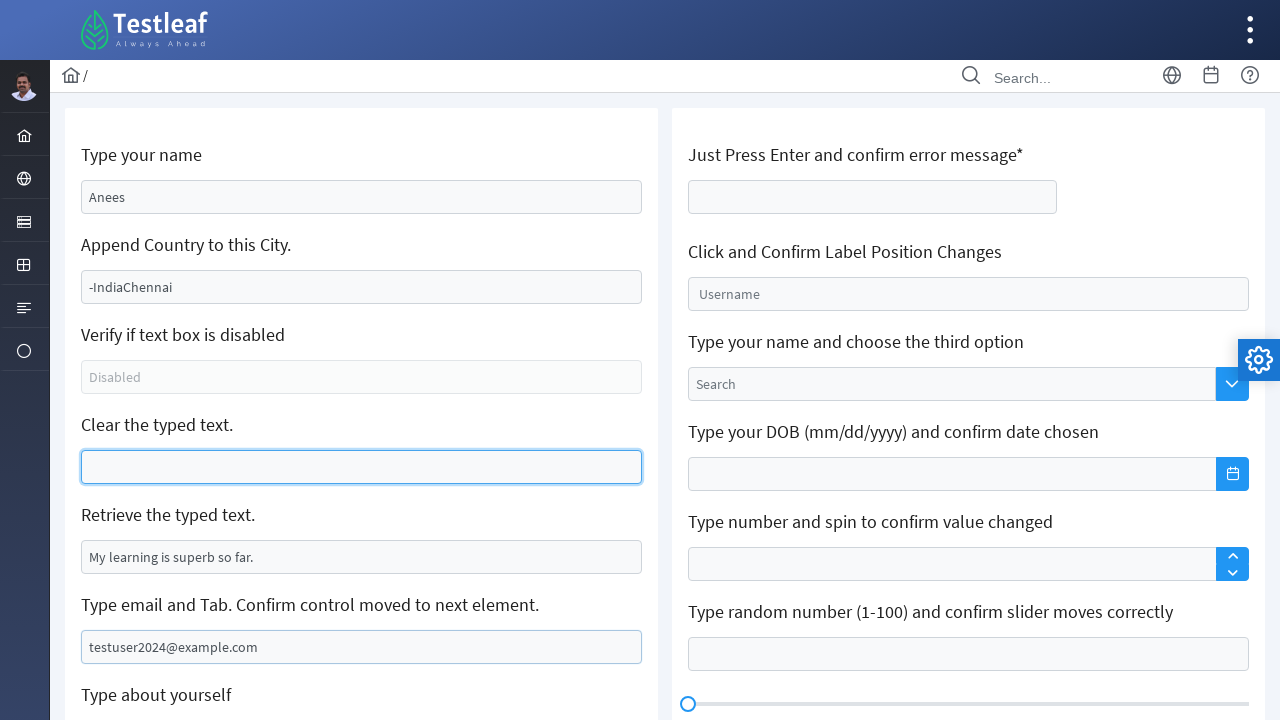

Pressed Tab key to move to next field on input[placeholder='Your email and tab']
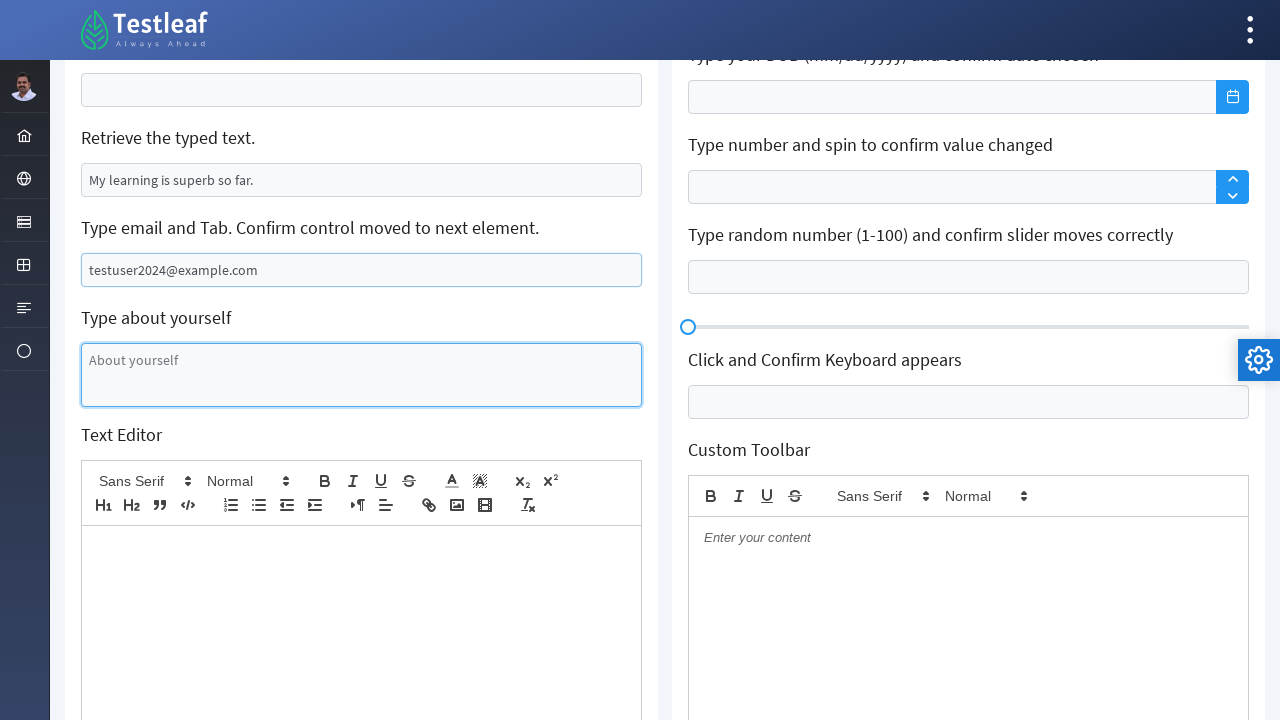

Filled textarea with 'The textarea is typed using Selenium Java' on textarea[placeholder='About yourself']
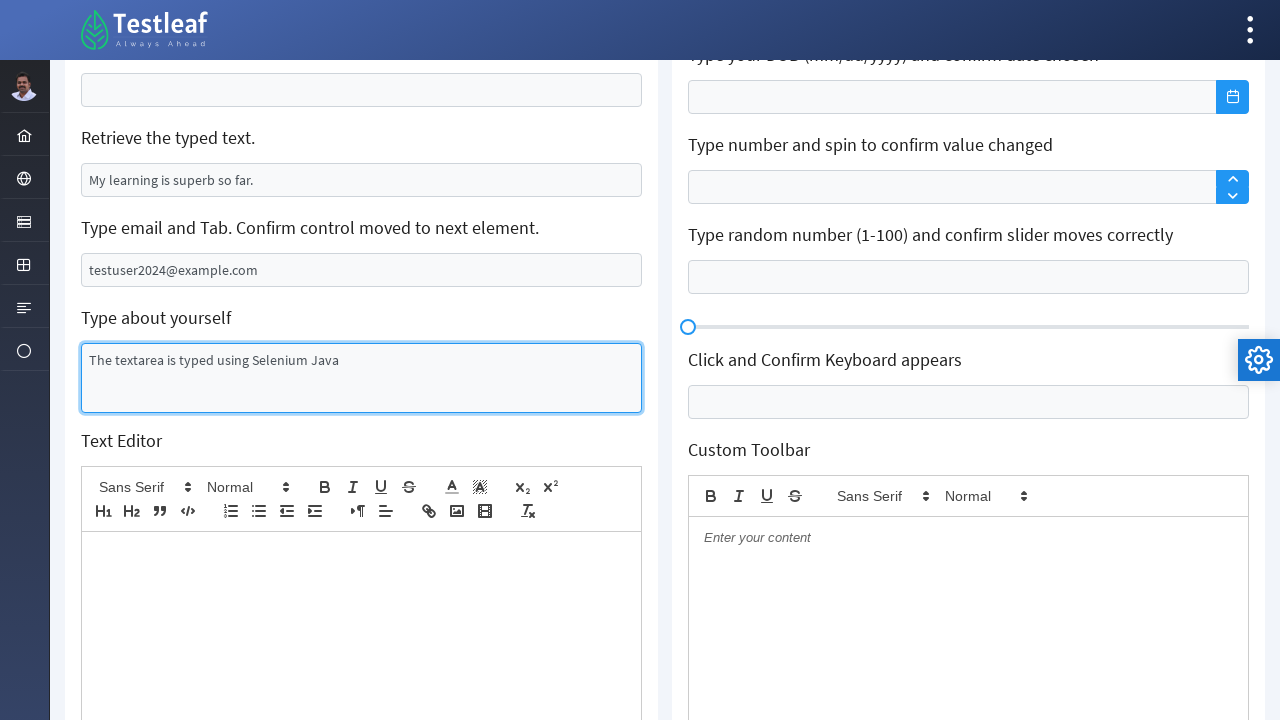

Pressed Enter in age field to trigger error message on #j_idt106\:thisform\:age
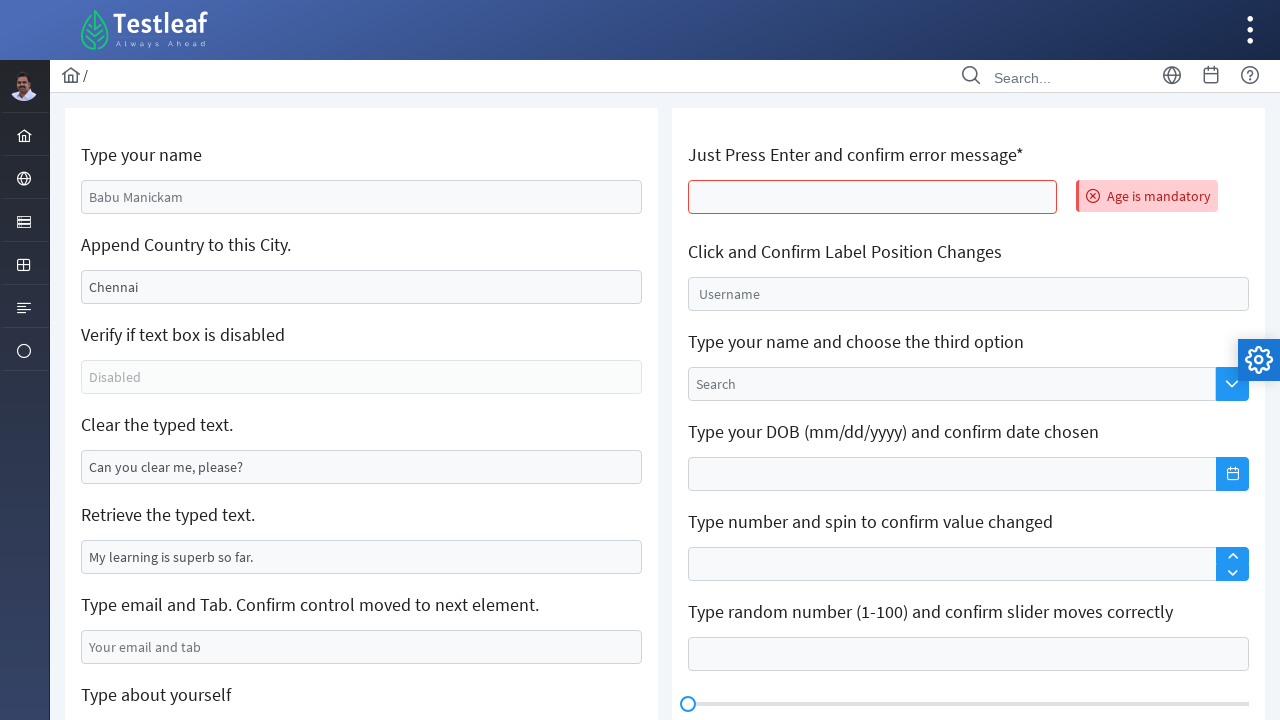

Clicked float-input field to confirm label position changes at (968, 294) on #j_idt106\:float-input
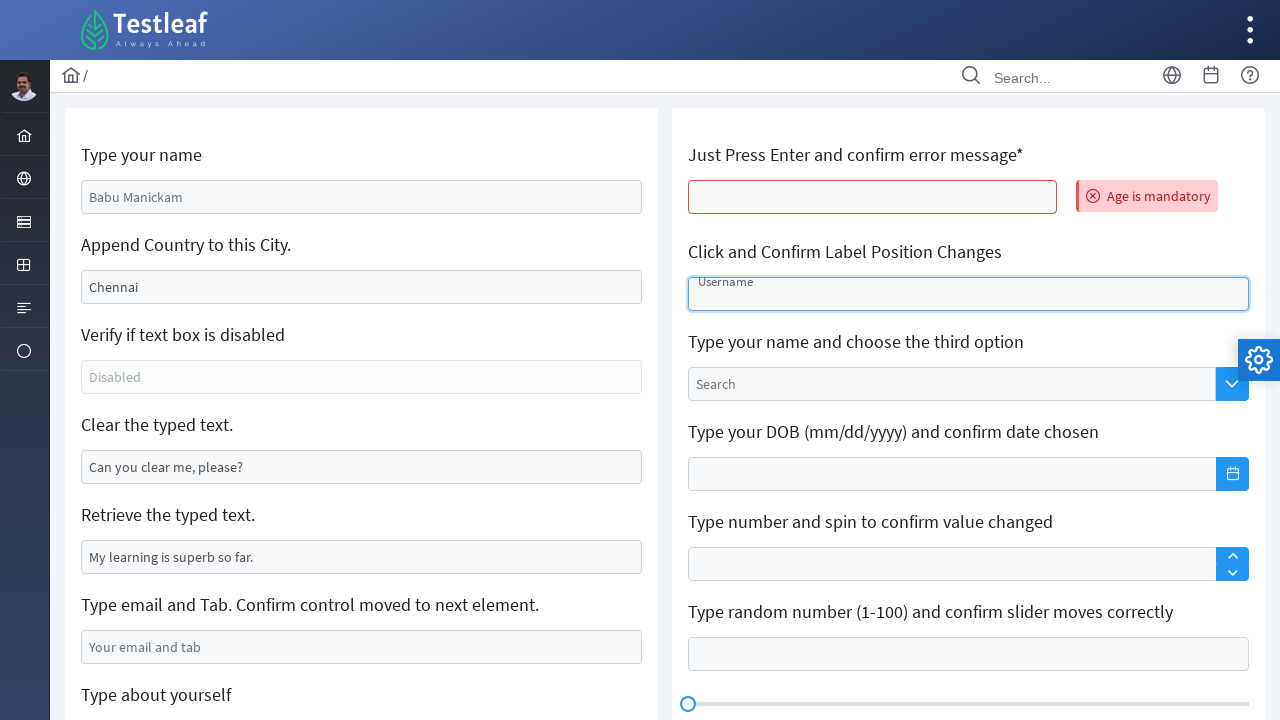

Filled spinner input field with '55' on #j_idt106\:j_idt118_input
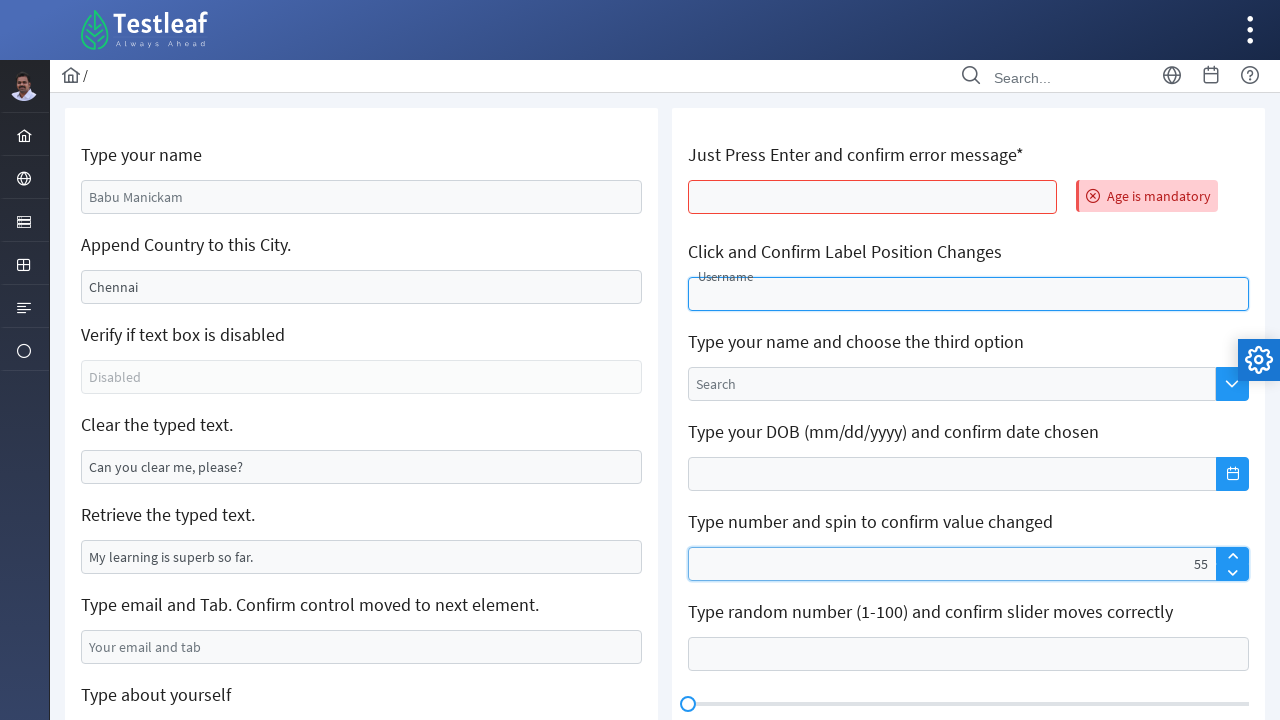

Clicked spinner up button at (1232, 556) on xpath=//*[@id='j_idt106:j_idt118']/a[1]/span/span
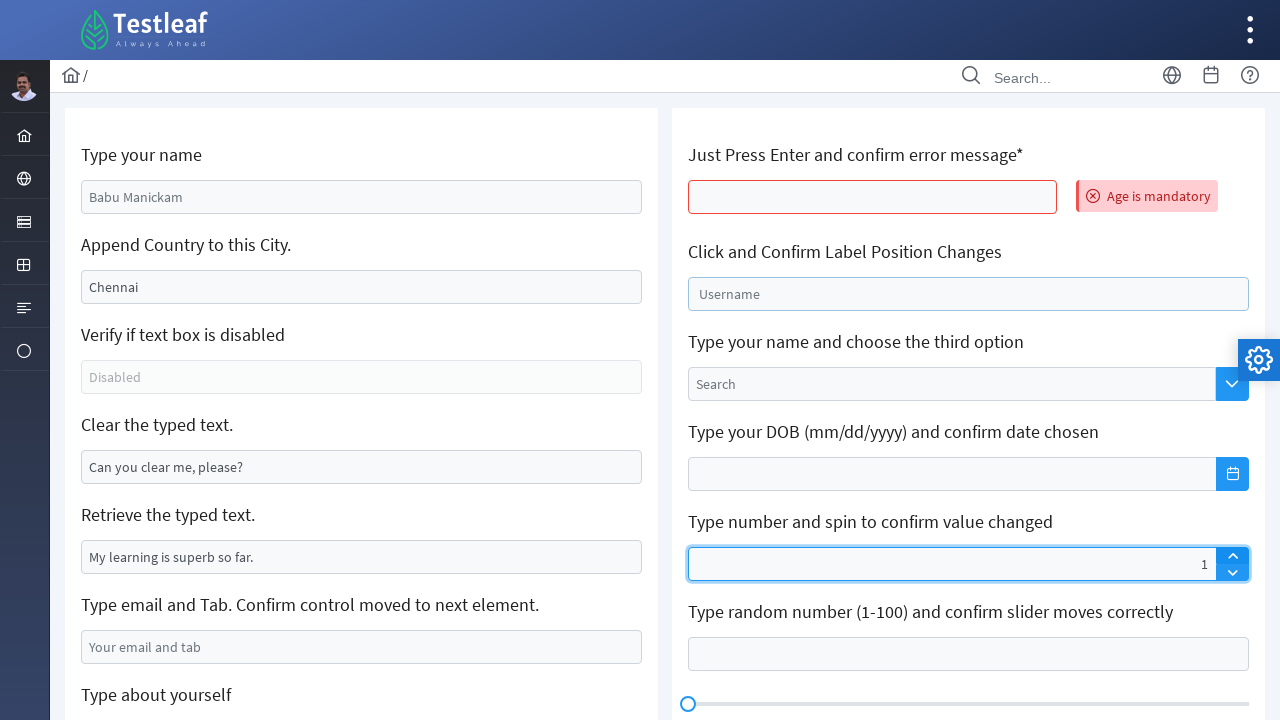

Clicked spinner down button at (1232, 572) on xpath=//*[@id='j_idt106:j_idt118']/a[2]/span
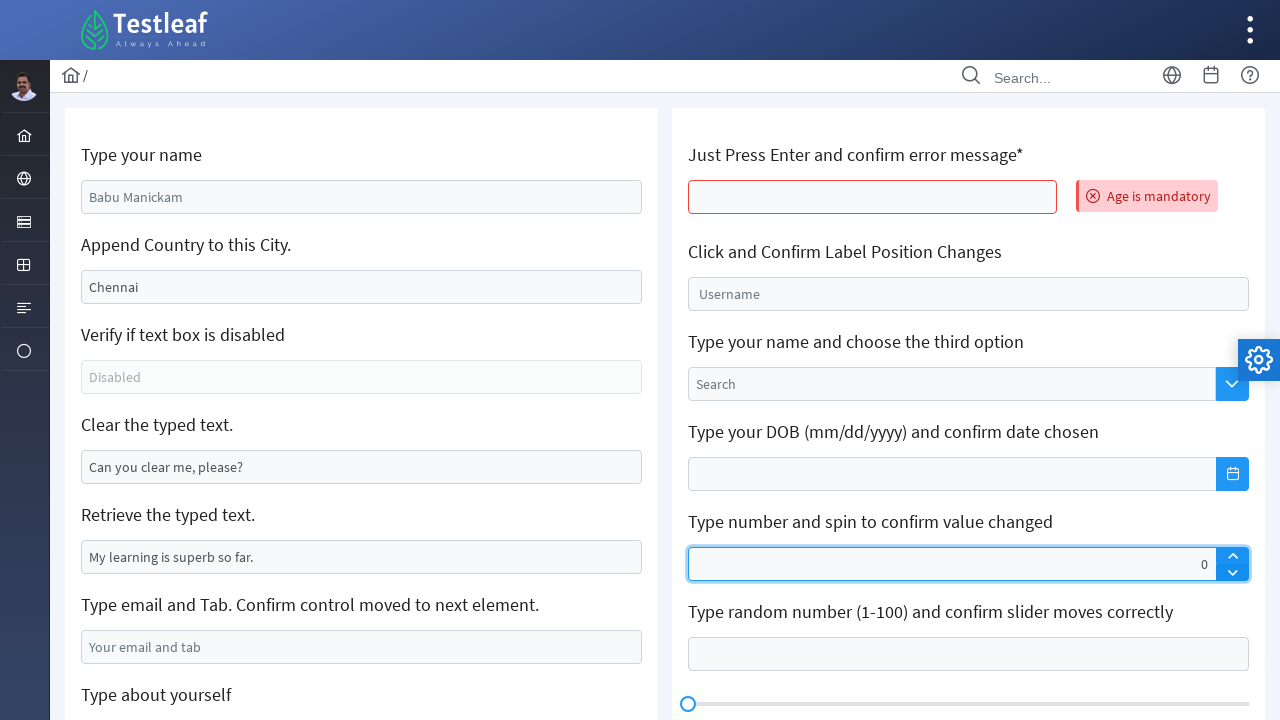

Filled slider input with '75' on #j_idt106\:slider
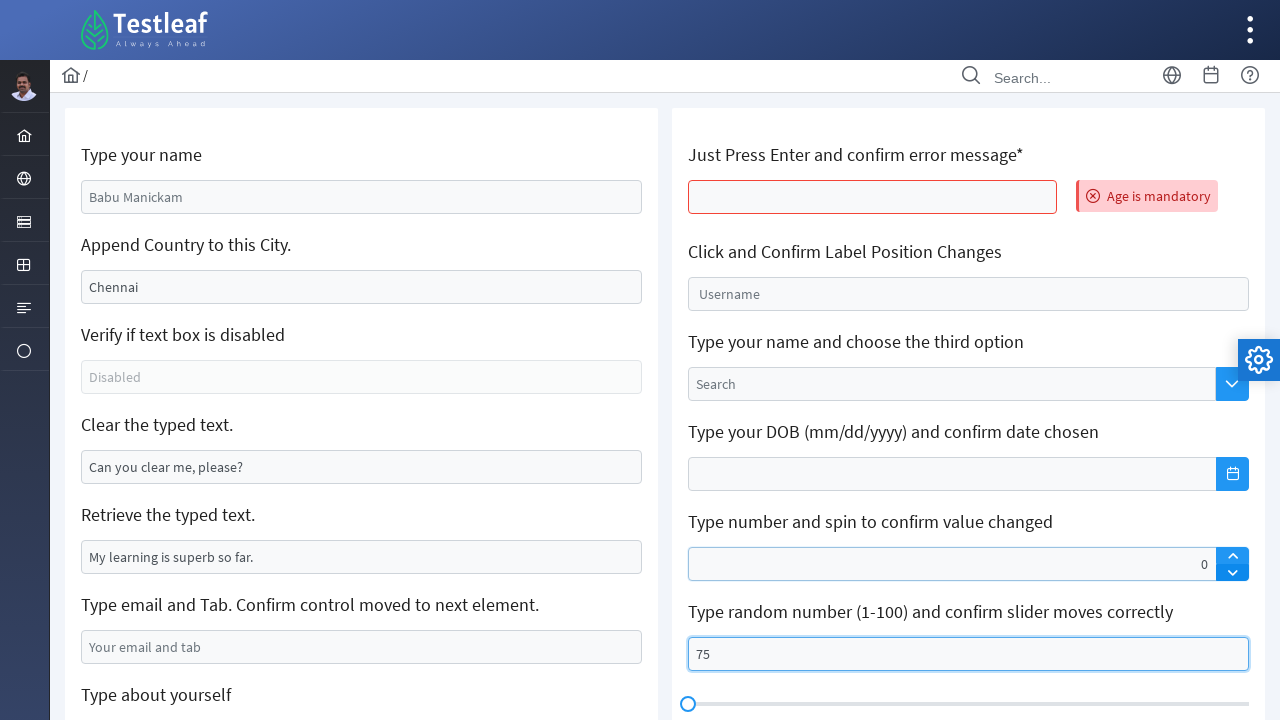

Clicked final element to complete test at (968, 361) on #j_idt106\:j_idt122
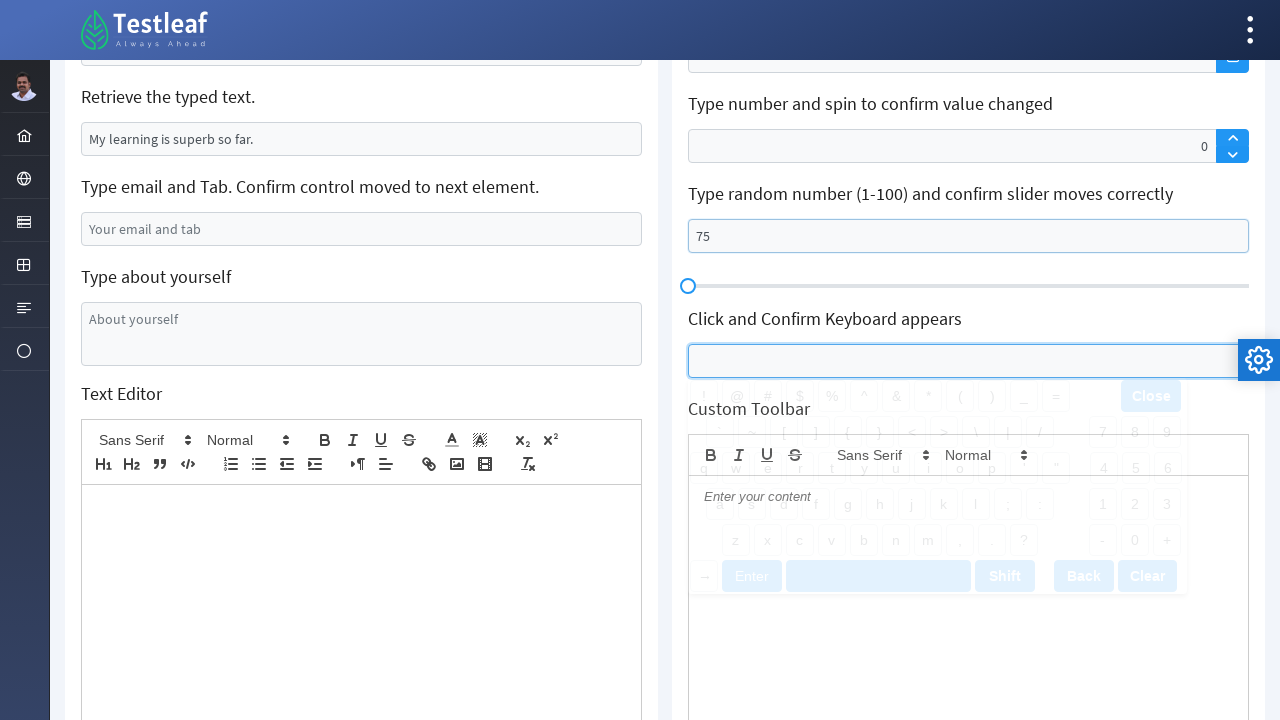

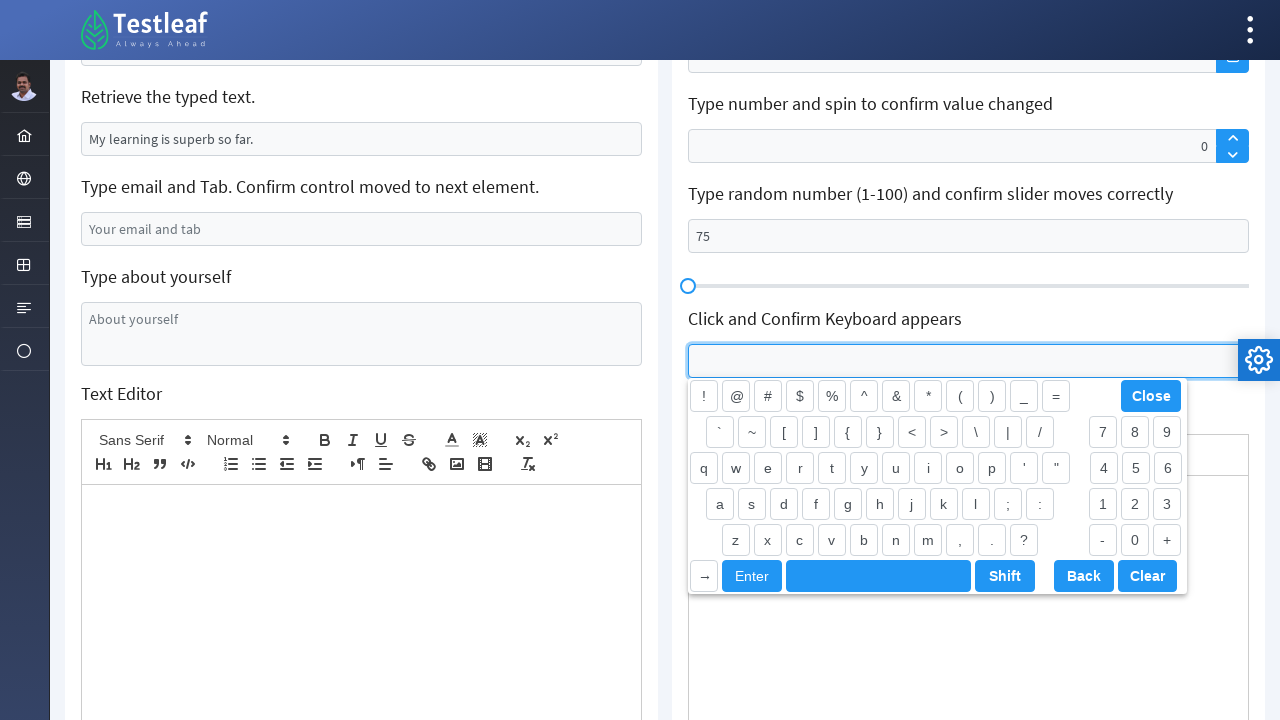